Navigates to Rahul Shetty Academy website and verifies the page loads by checking that the page is accessible

Starting URL: https://rahulshettyacademy.com

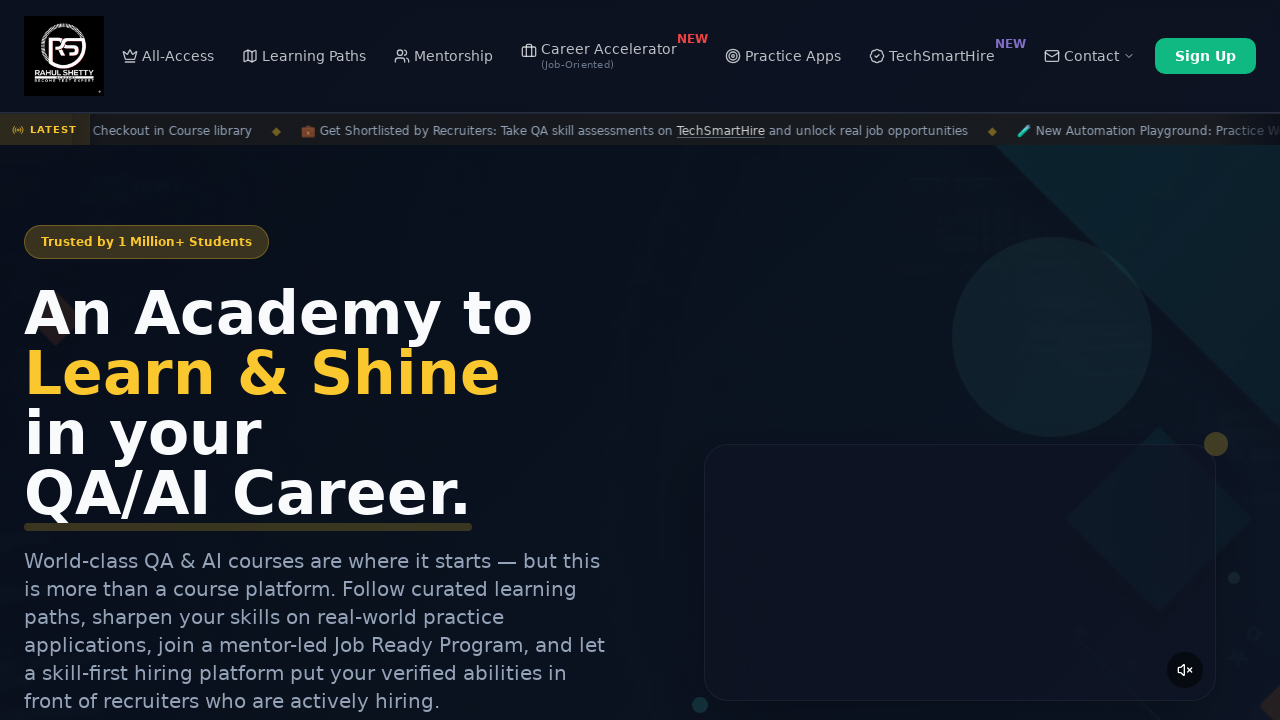

Navigated to https://rahulshettyacademy.com
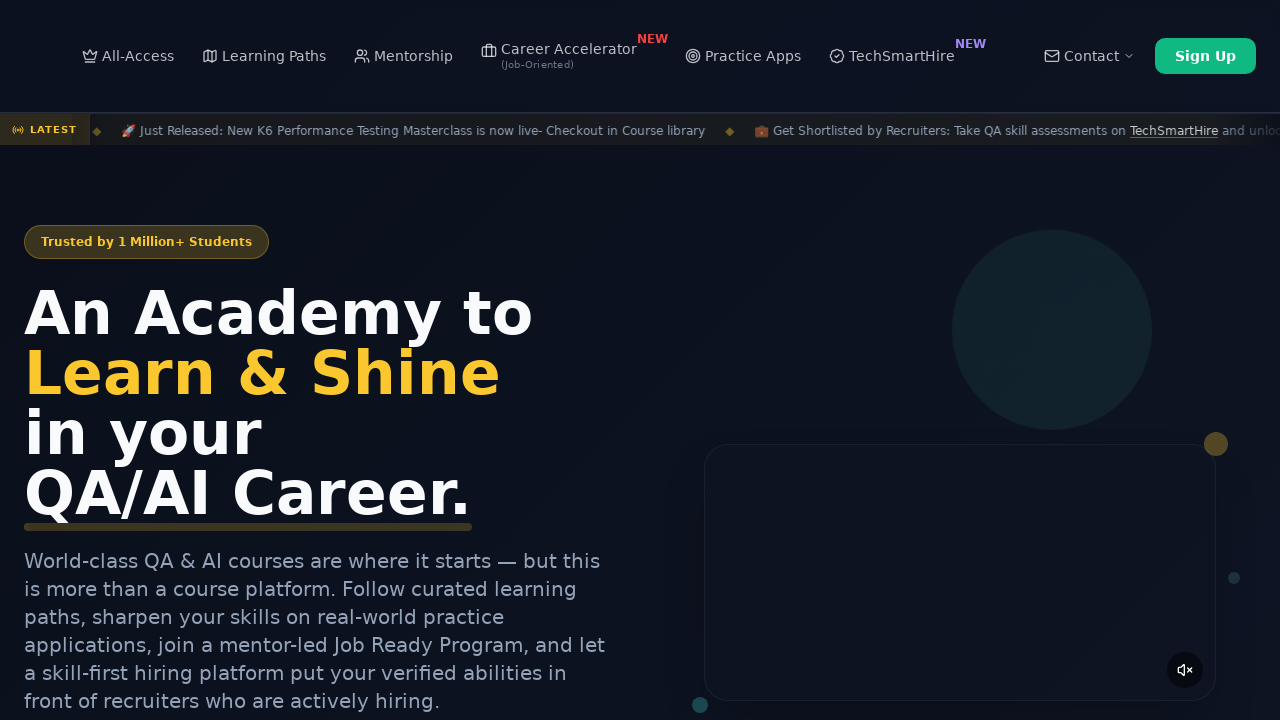

Page loaded - domcontentloaded event fired
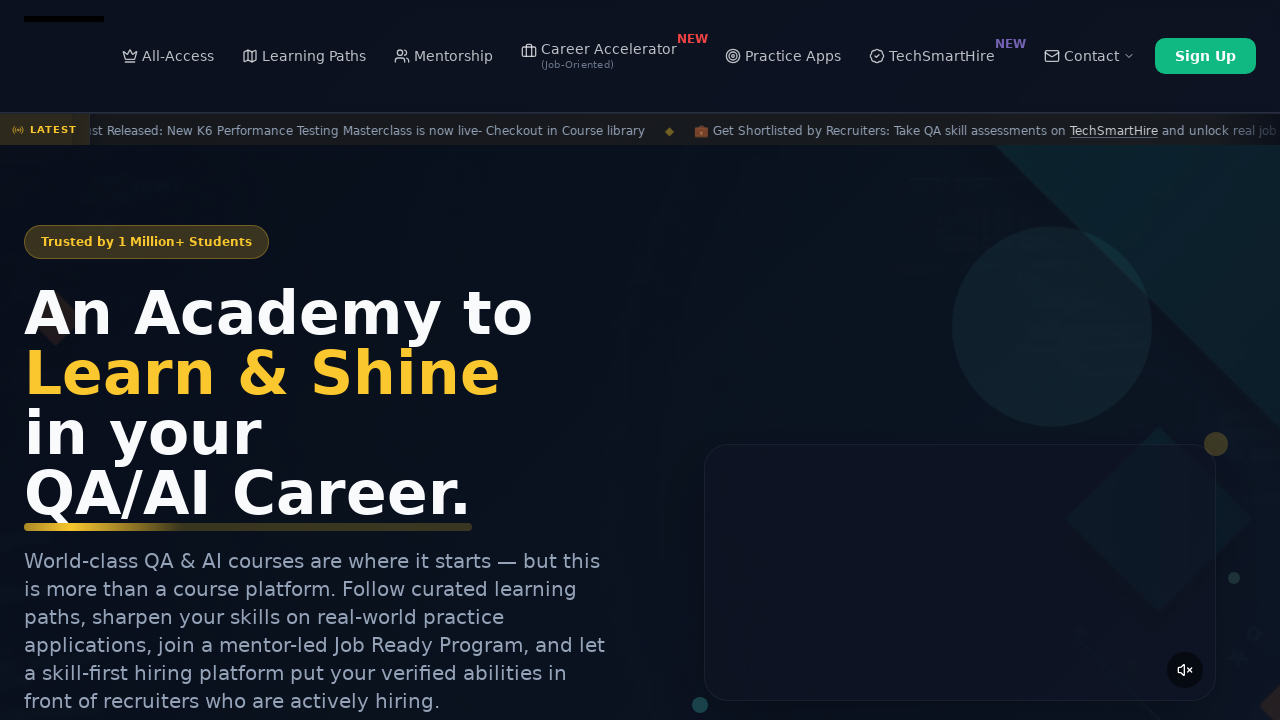

Retrieved page title: 'Rahul Shetty Academy | QA Automation, Playwright, AI Testing & Online Training'
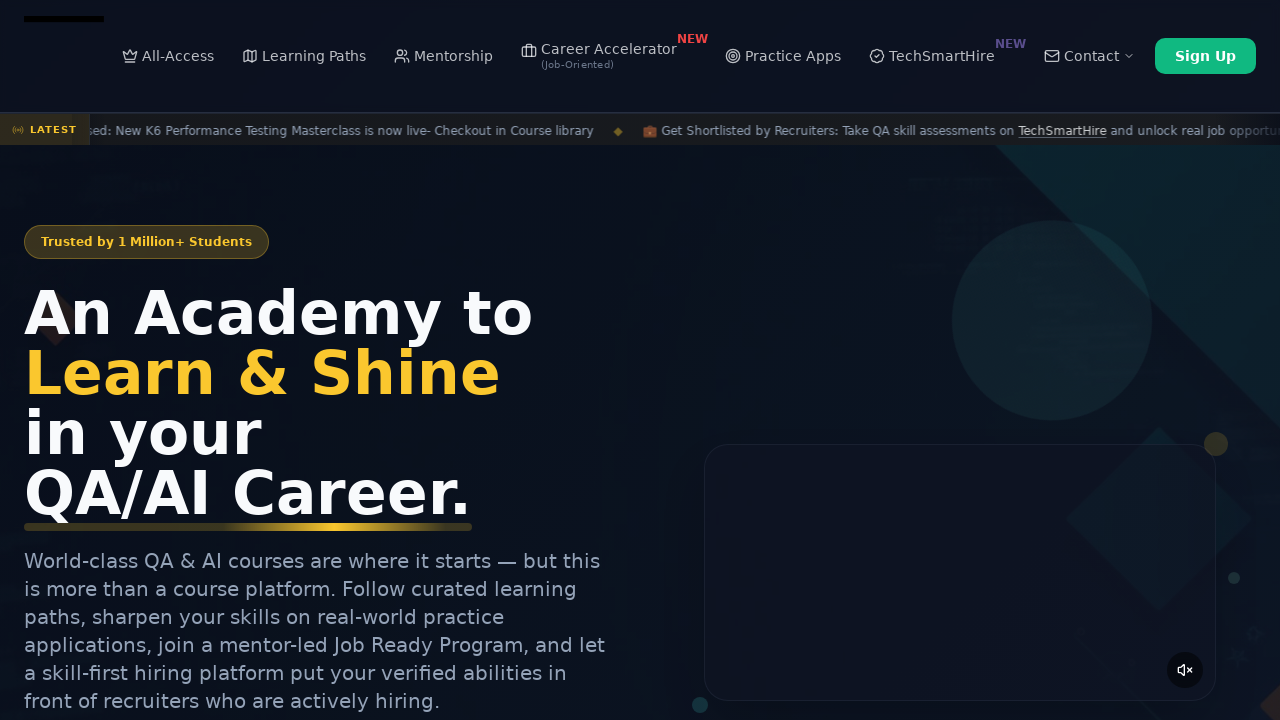

Retrieved current URL: 'https://rahulshettyacademy.com/'
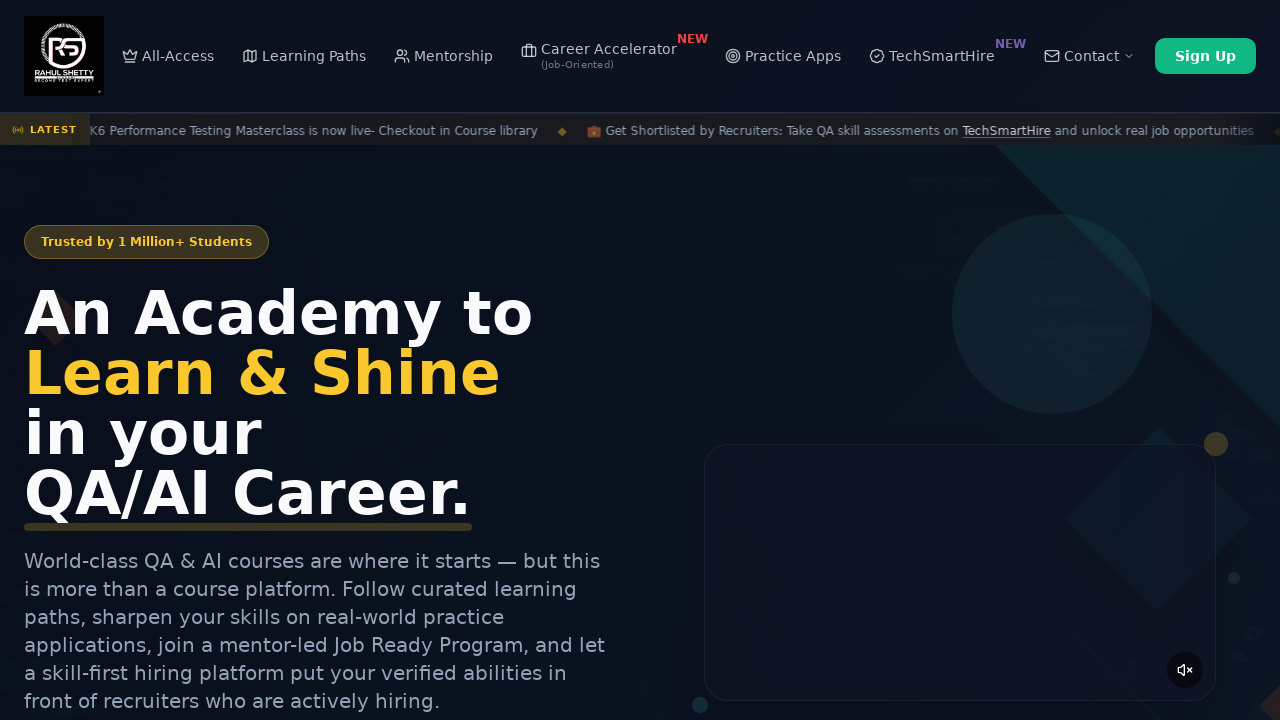

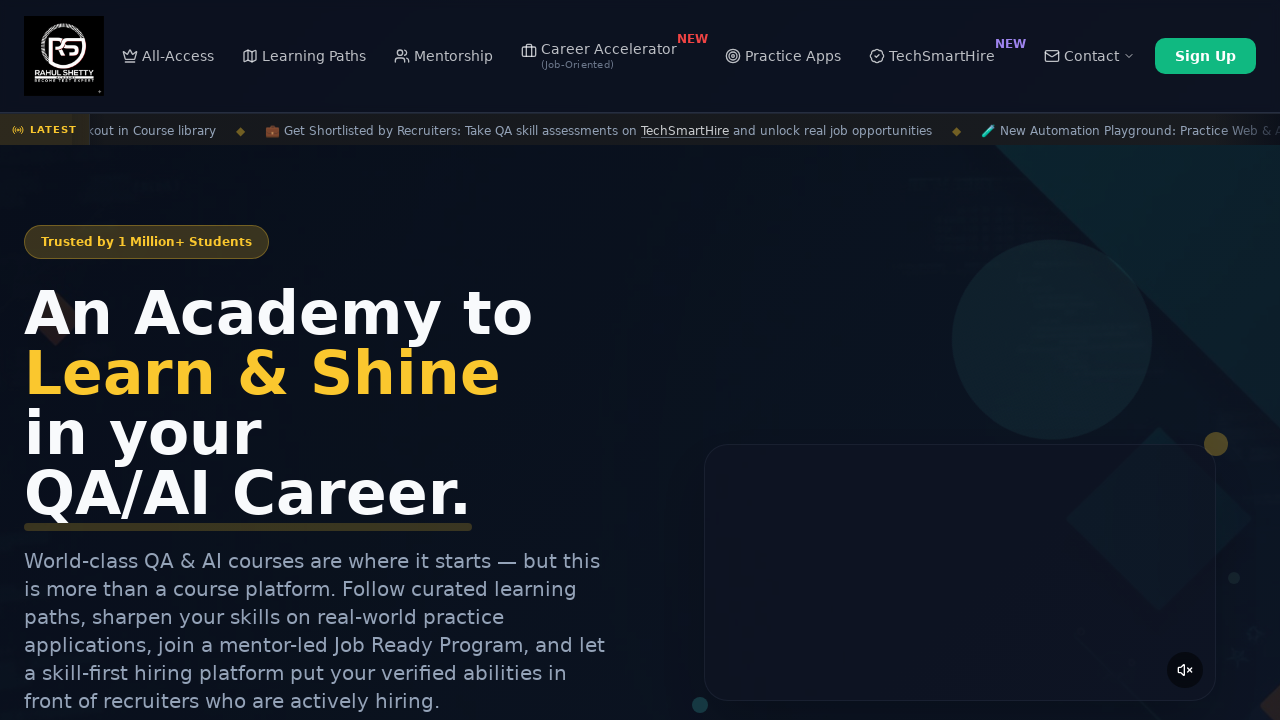